Tests geolocation functionality by setting location coordinates and navigating to KFC restaurant locator

Starting URL: https://restaurants.kfc.co.in/

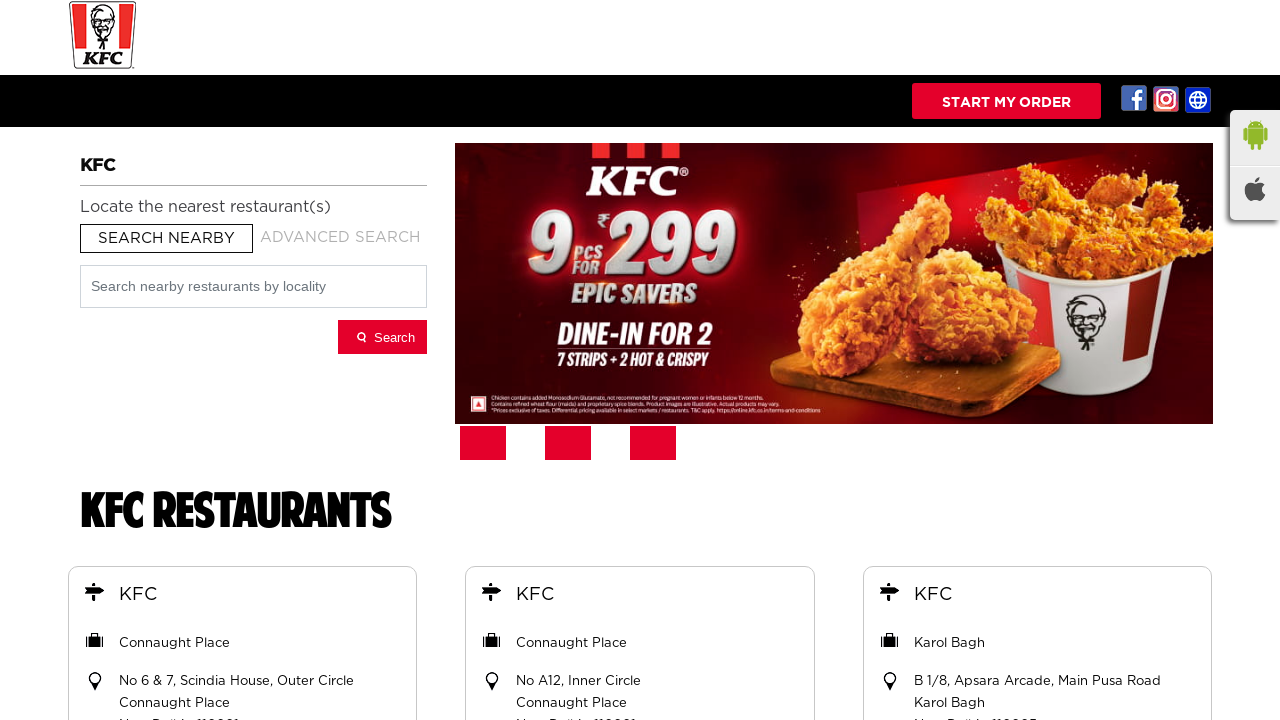

Set geolocation to Mumbai coordinates (19.0759°N, 72.8773°E)
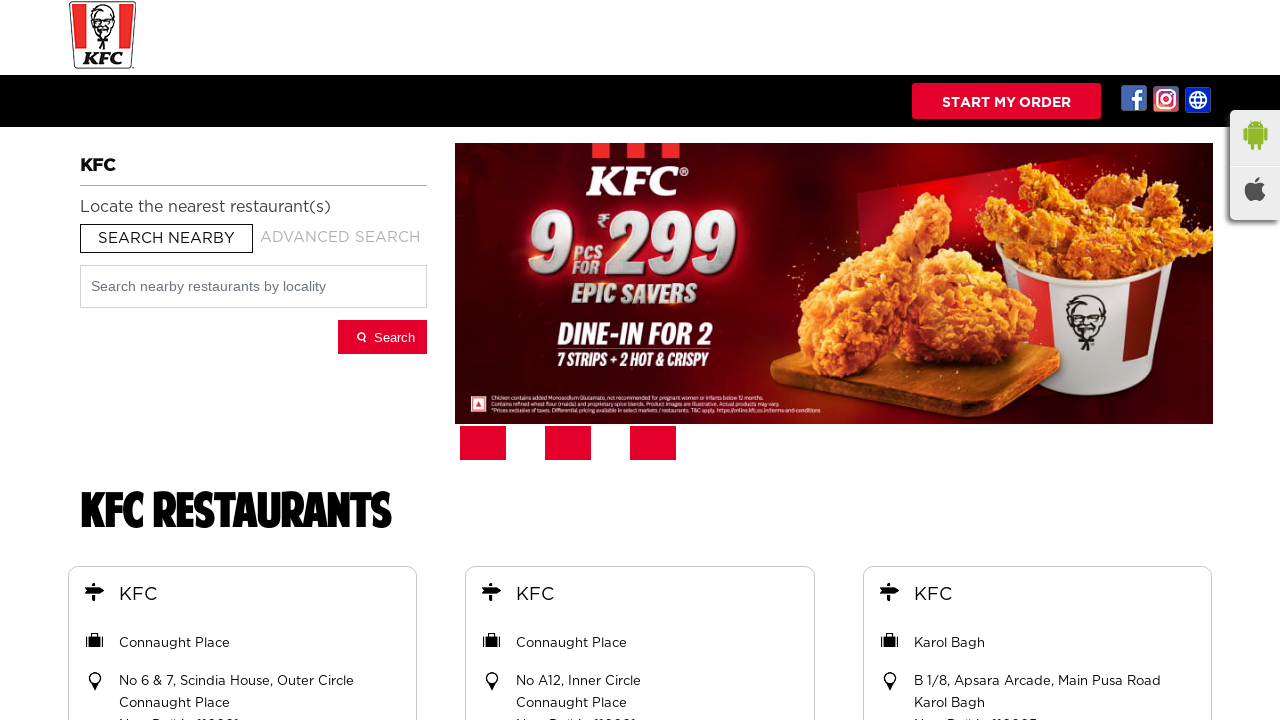

Granted geolocation permissions for KFC restaurants site
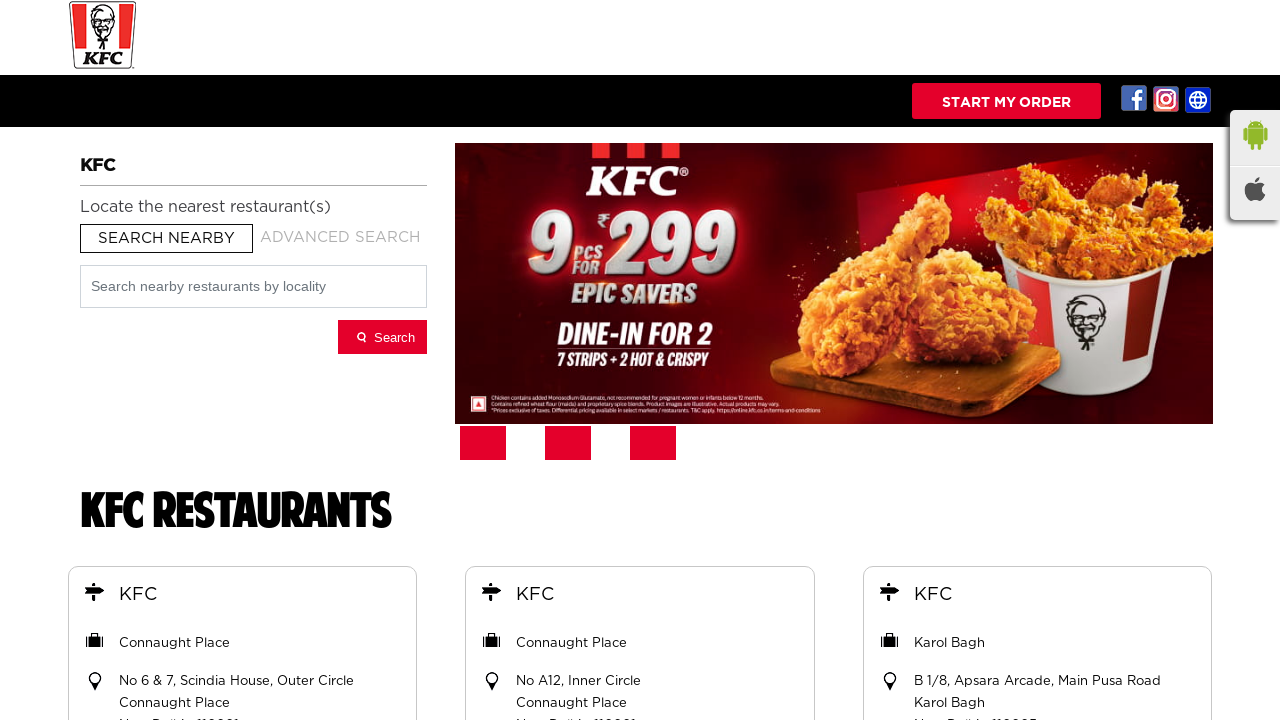

Page loaded with geolocation data and network idle
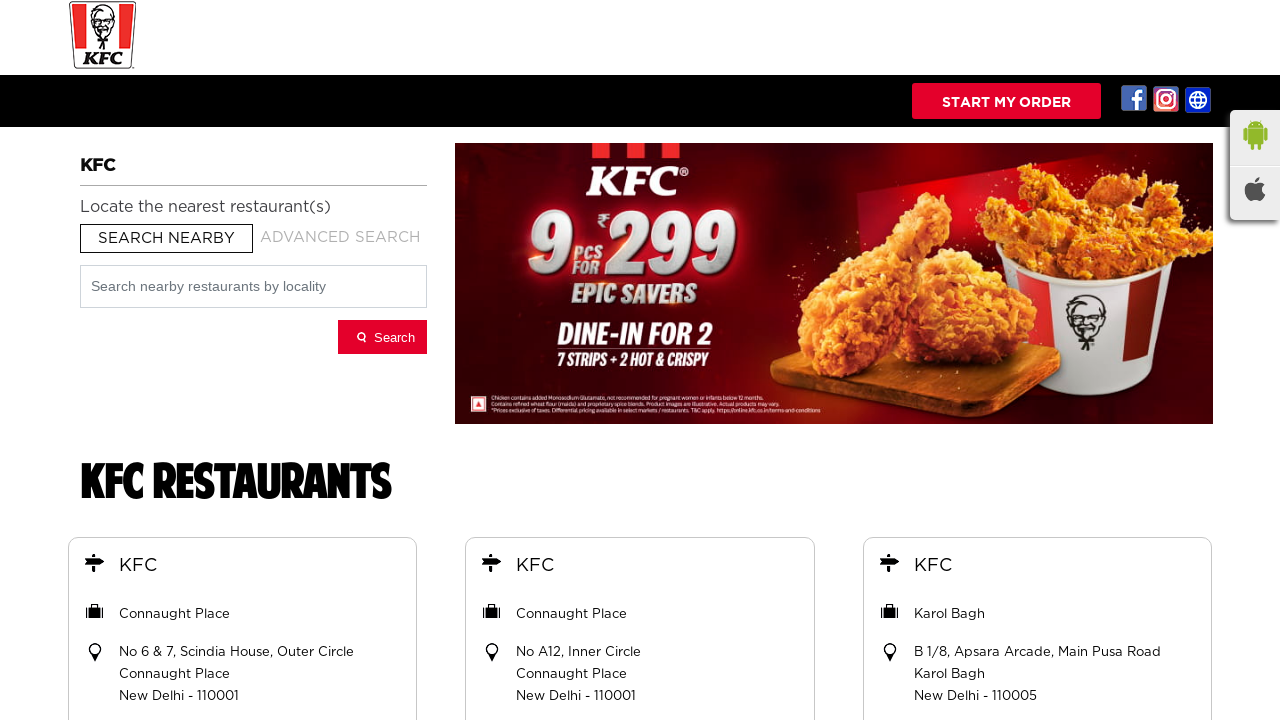

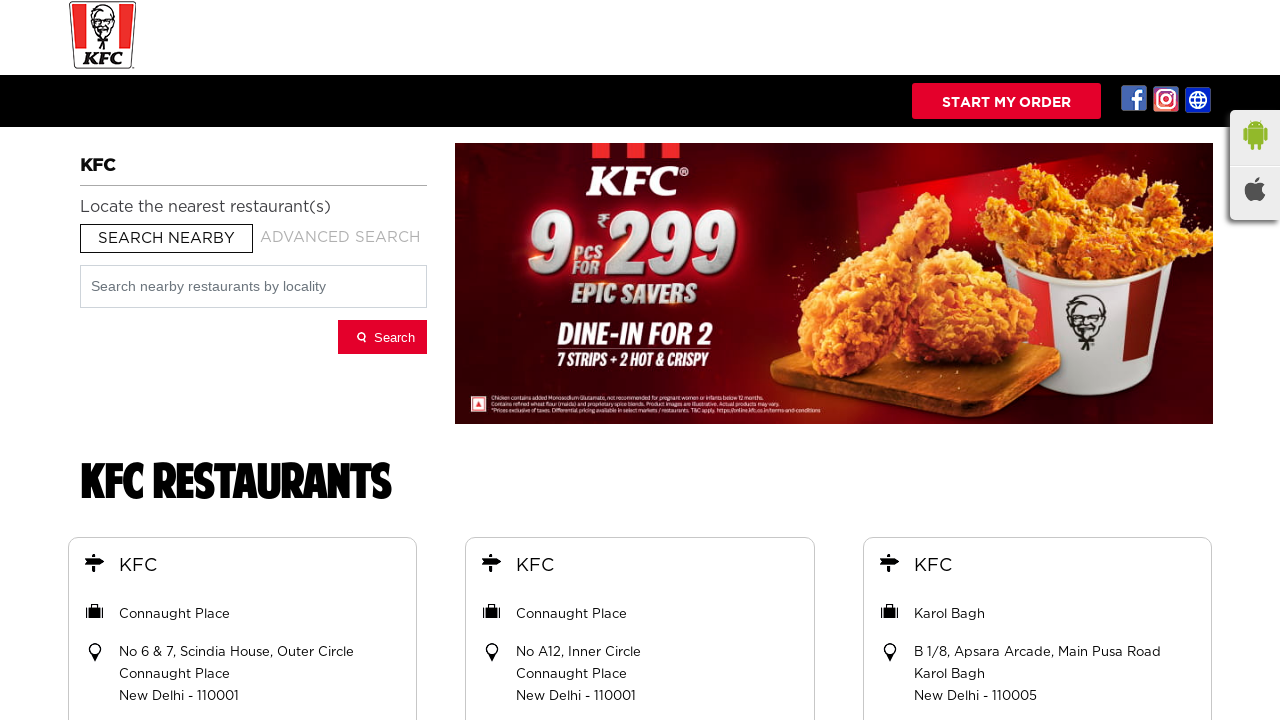